Tests explicit wait functionality by waiting for a button to become visible and then clicking it on a demo waits page

Starting URL: https://neotech.vercel.app/waits

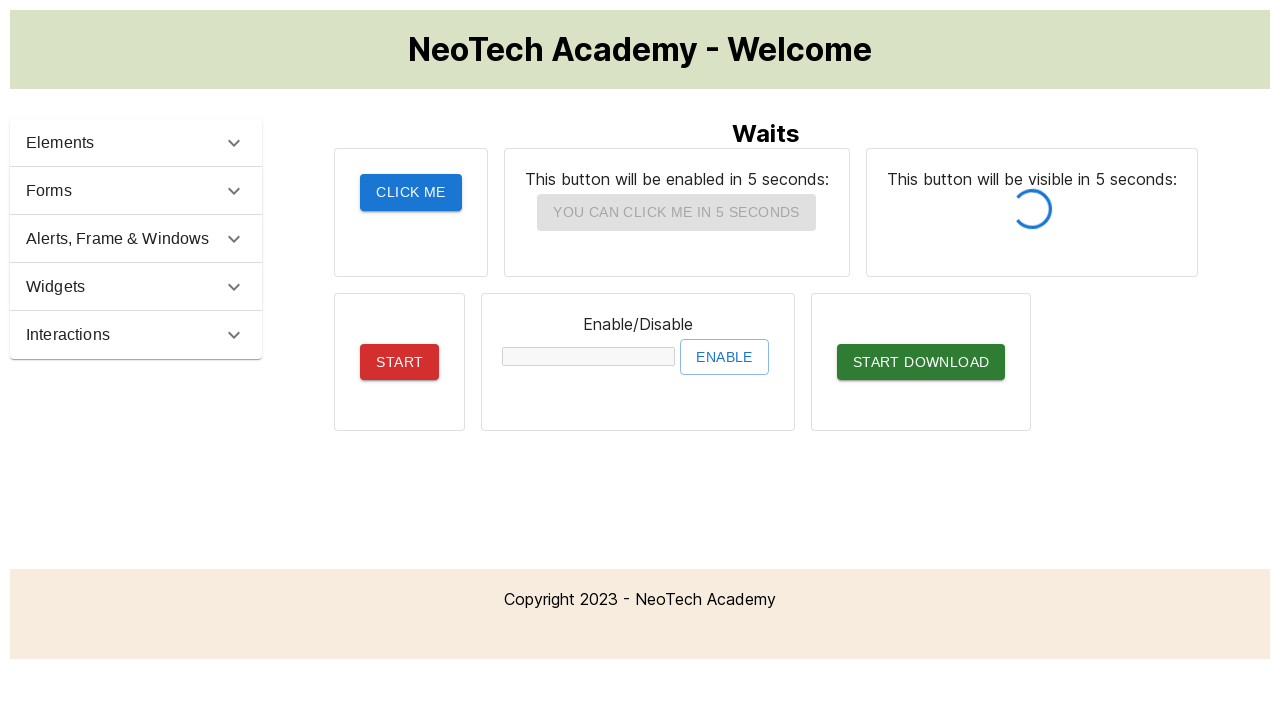

Waited for button #button1 to become visible (15 second timeout)
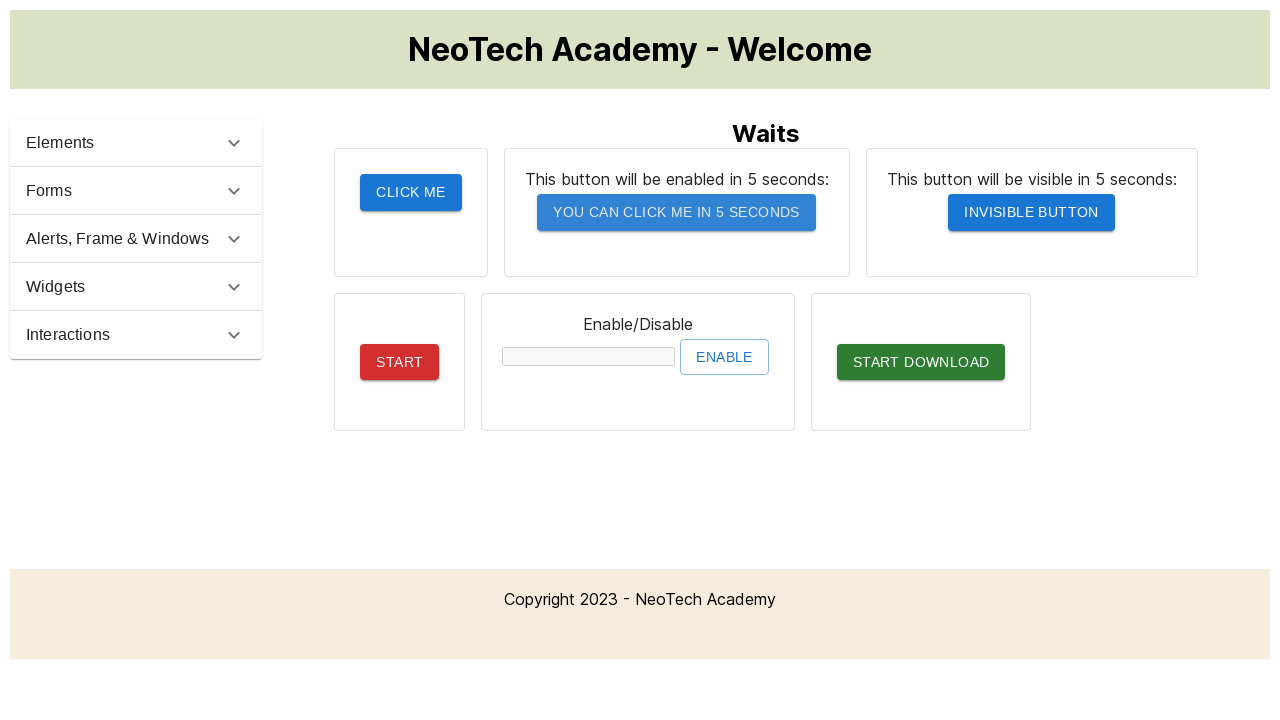

Located button element #button1
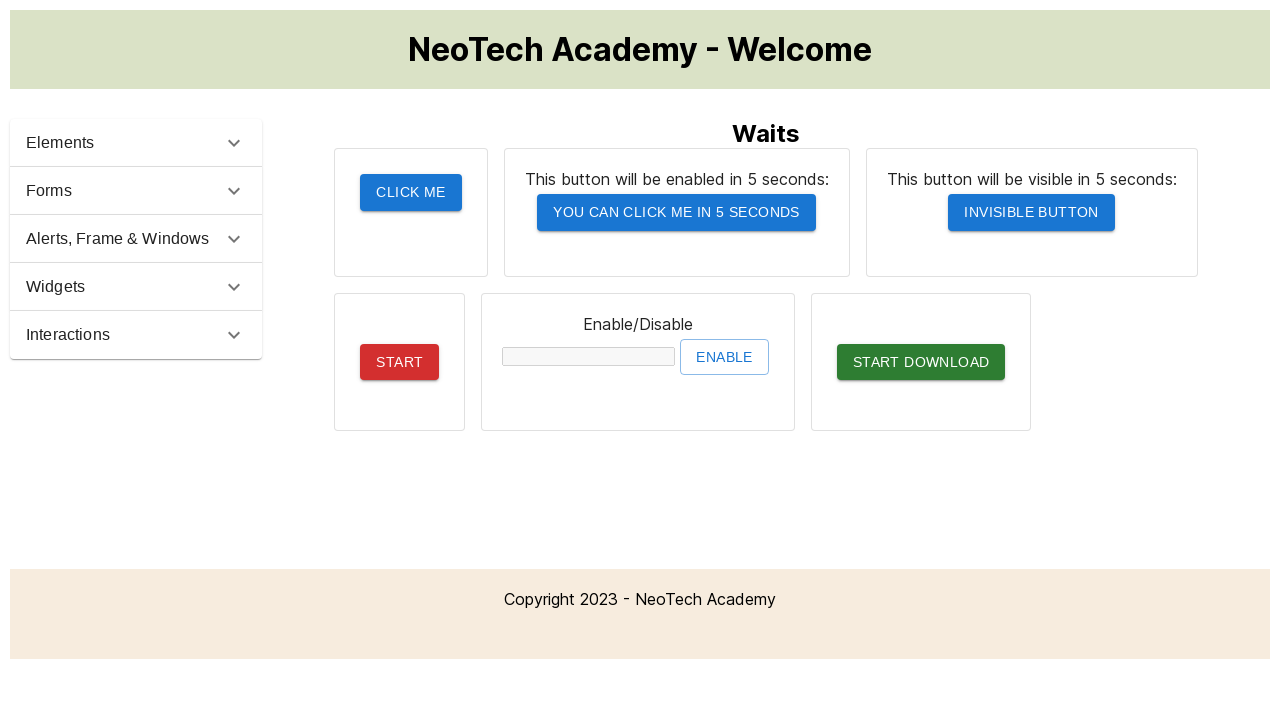

Verified button visibility: True
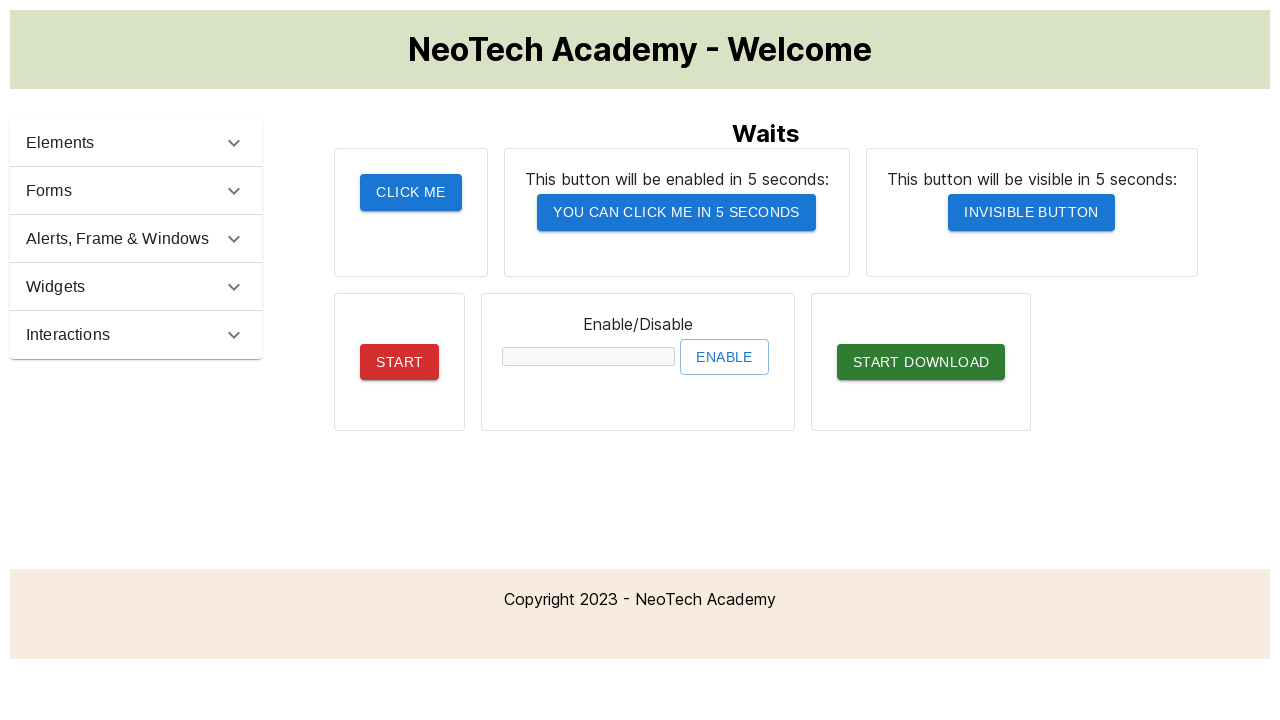

Clicked the visible button #button1 at (1032, 212) on #button1
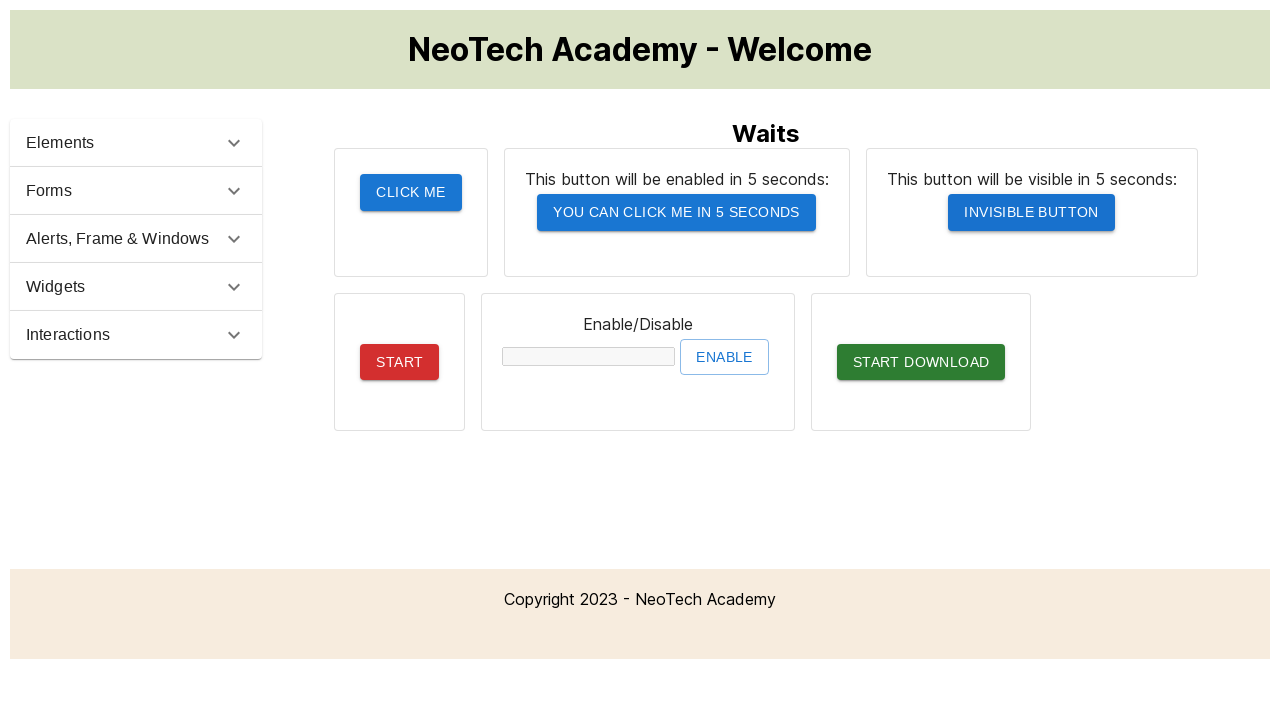

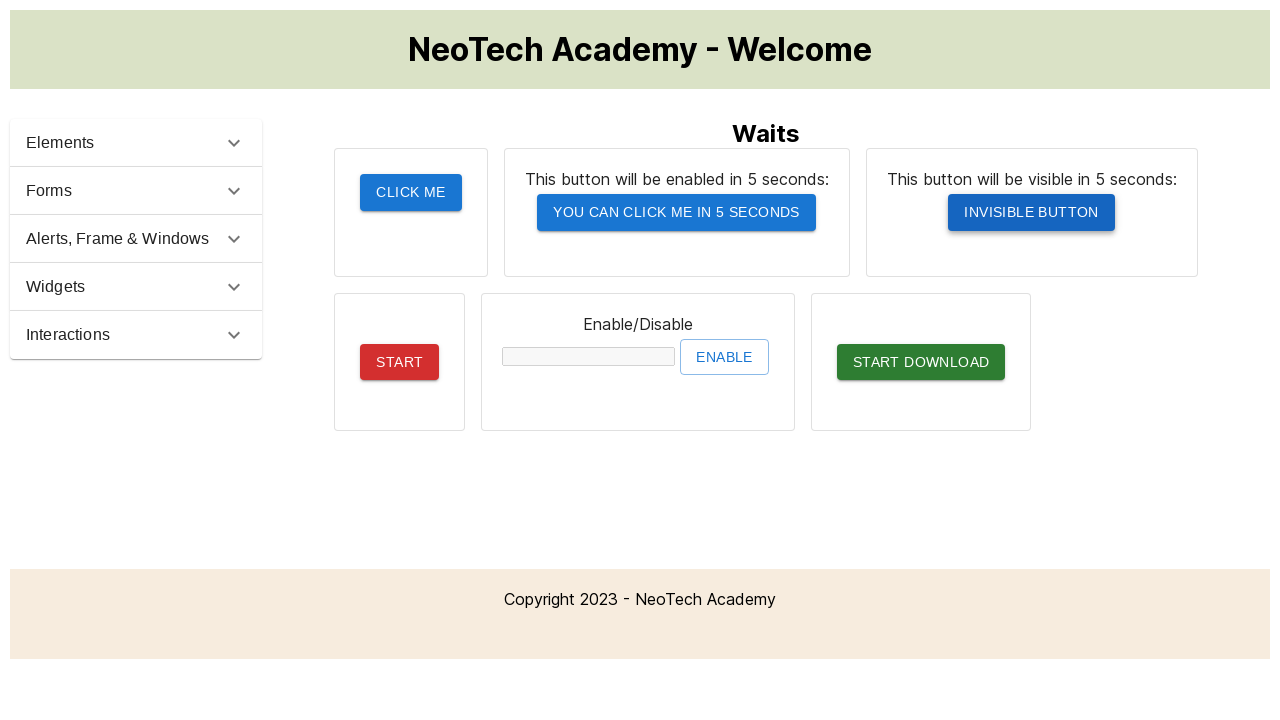